Tests single dropdown selection by selecting Option 2 using visible text

Starting URL: https://the-internet.herokuapp.com/dropdown

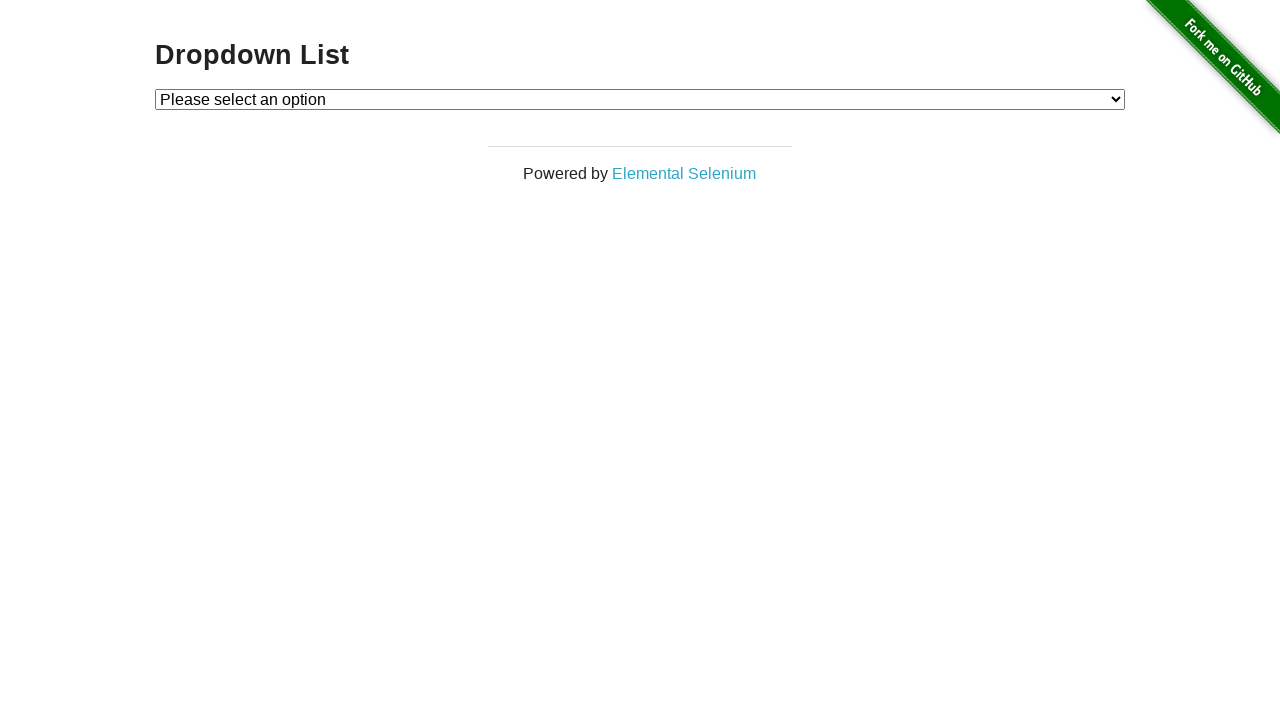

Navigated to dropdown page
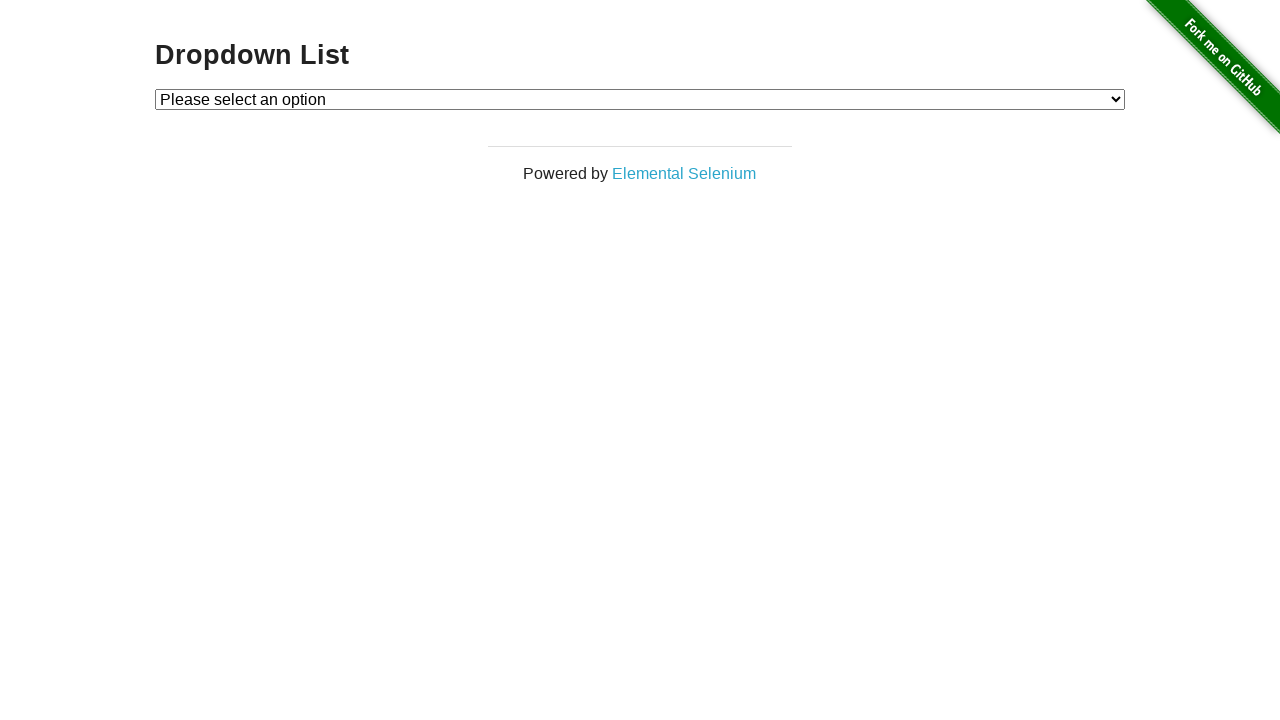

Located dropdown element
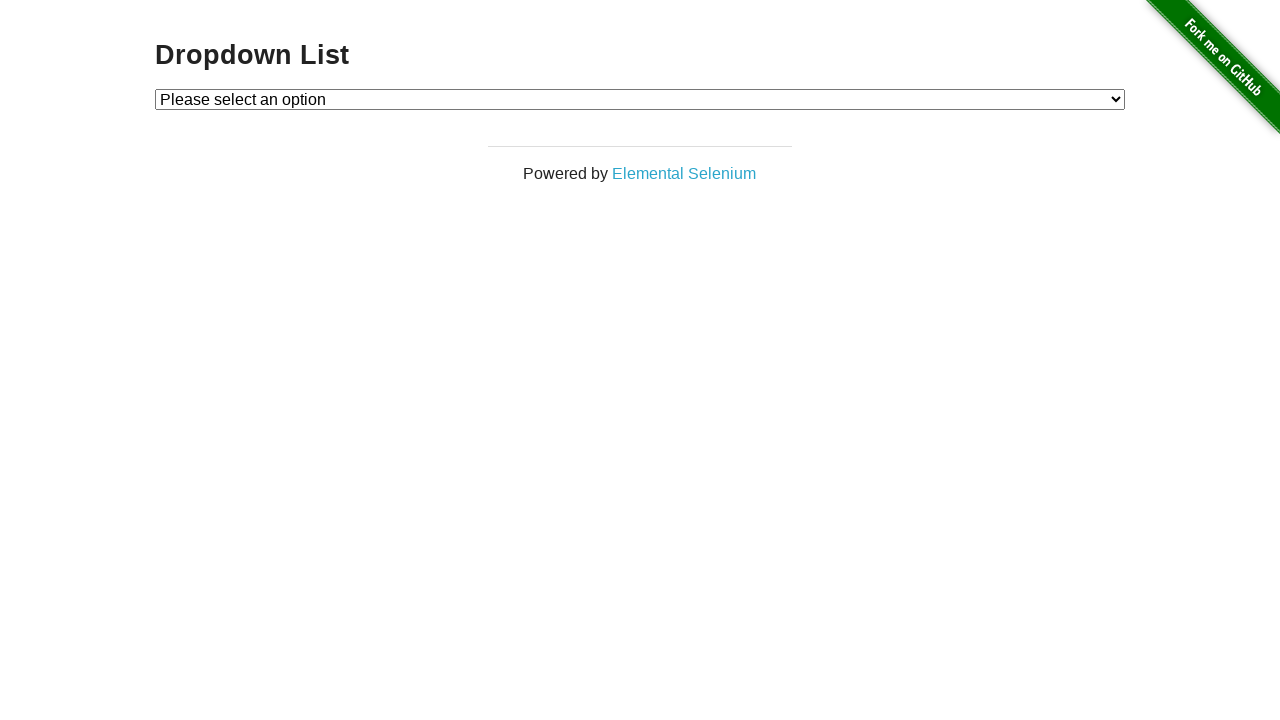

Selected 'Option 2' from dropdown using visible text on select#dropdown
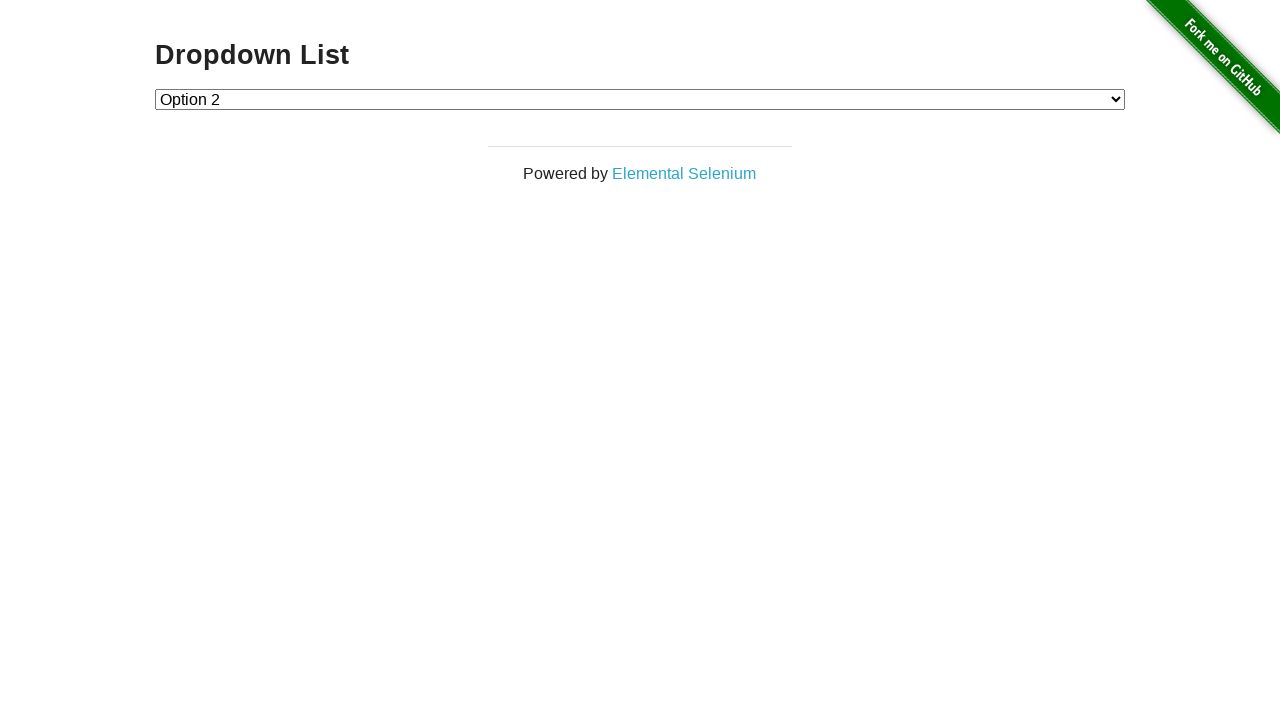

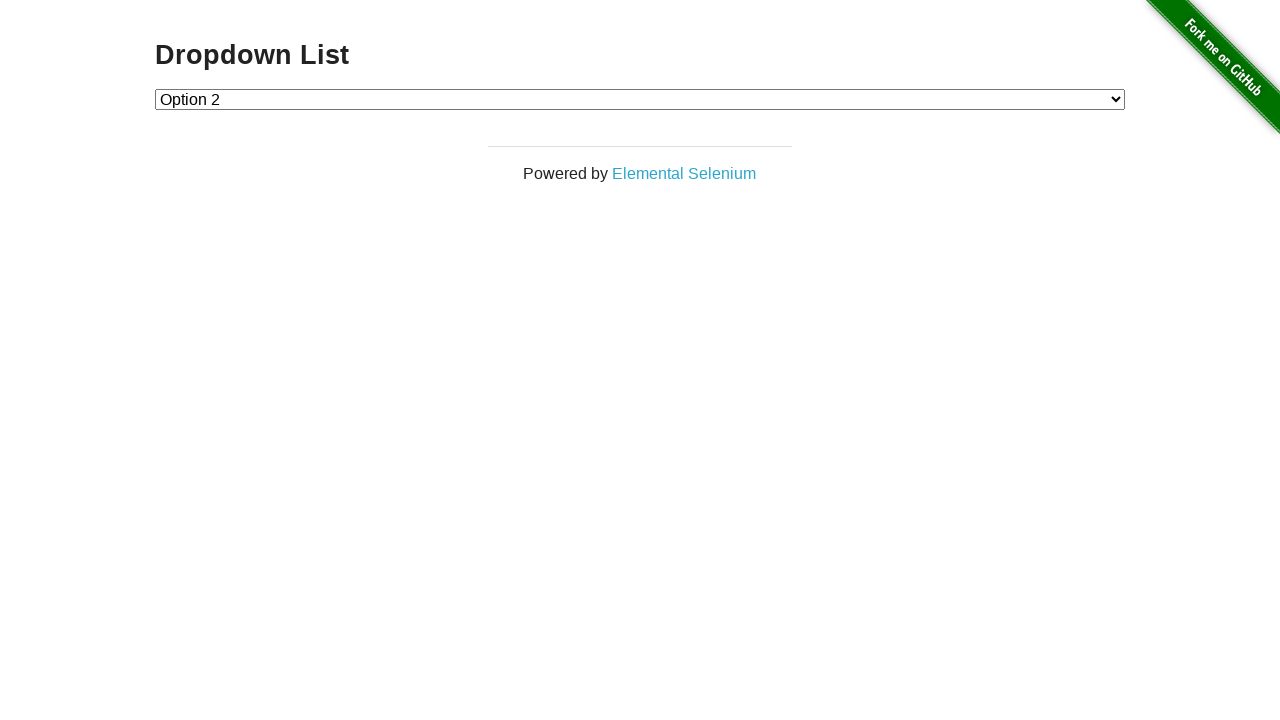